Tests browser navigation features including refresh, back/forward navigation, and tab management

Starting URL: https://www.saucedemo.com/v1/

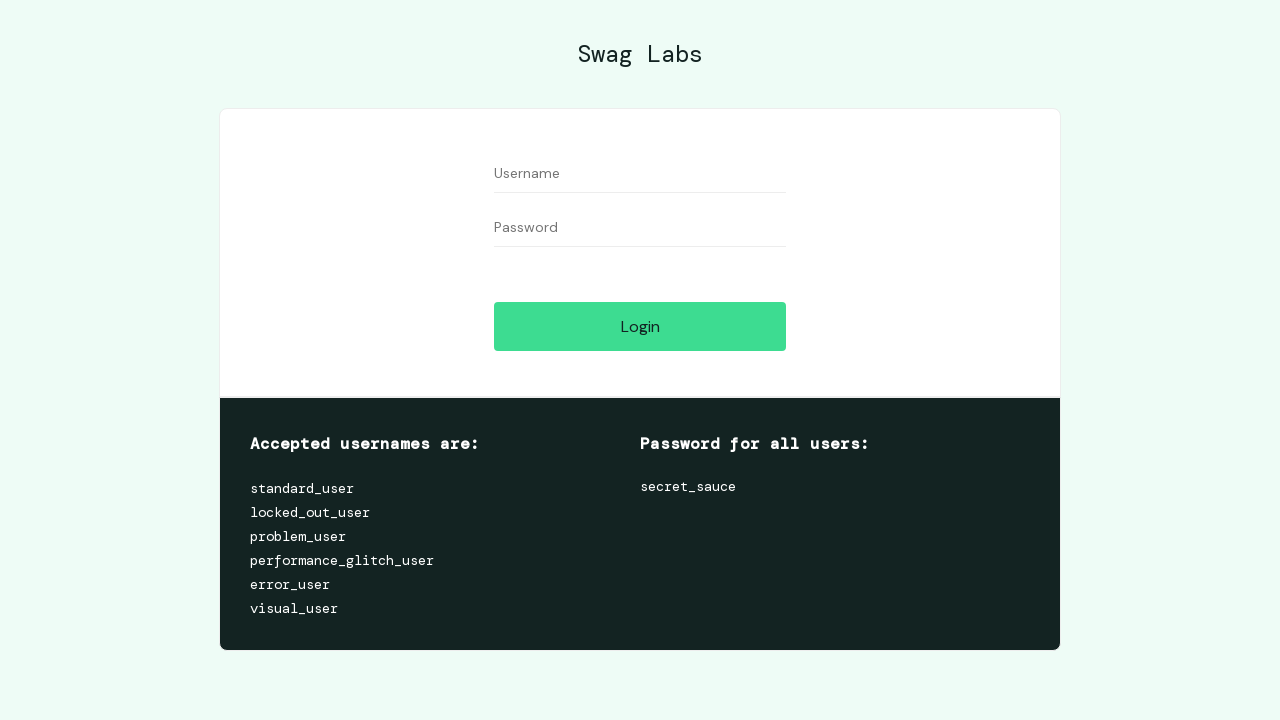

Reloaded the current page
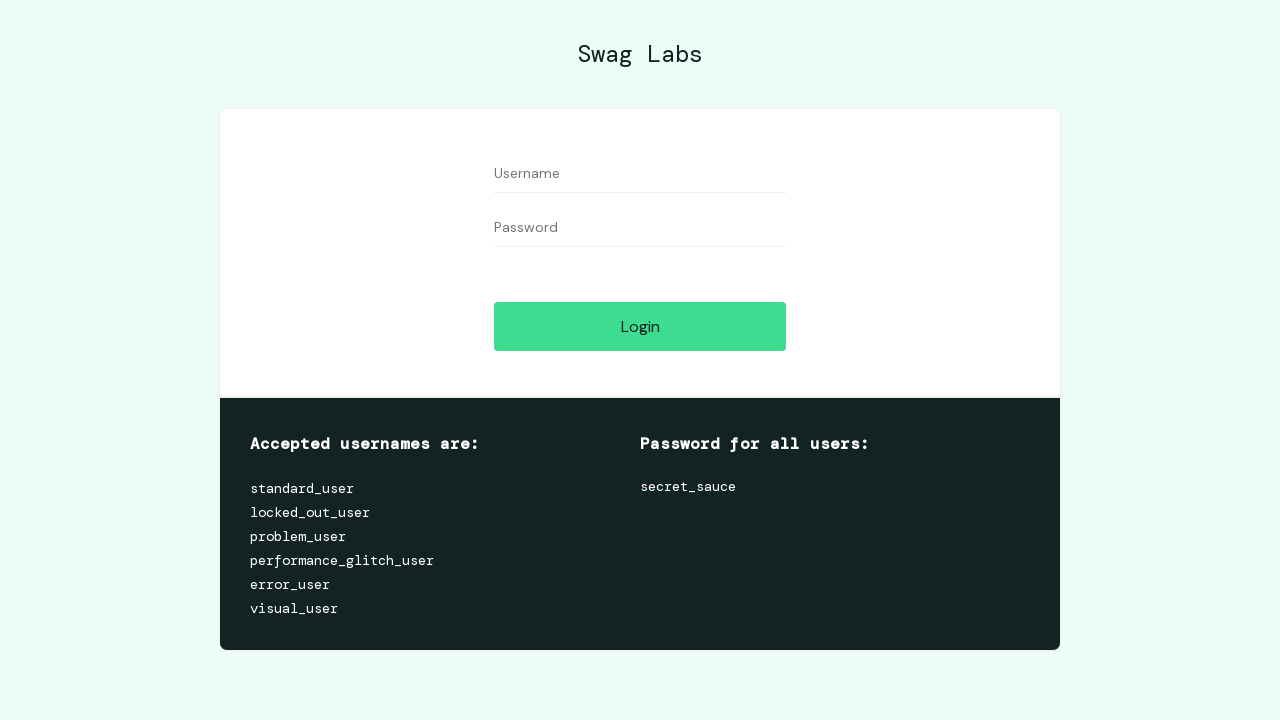

Navigated to GitHub repository page
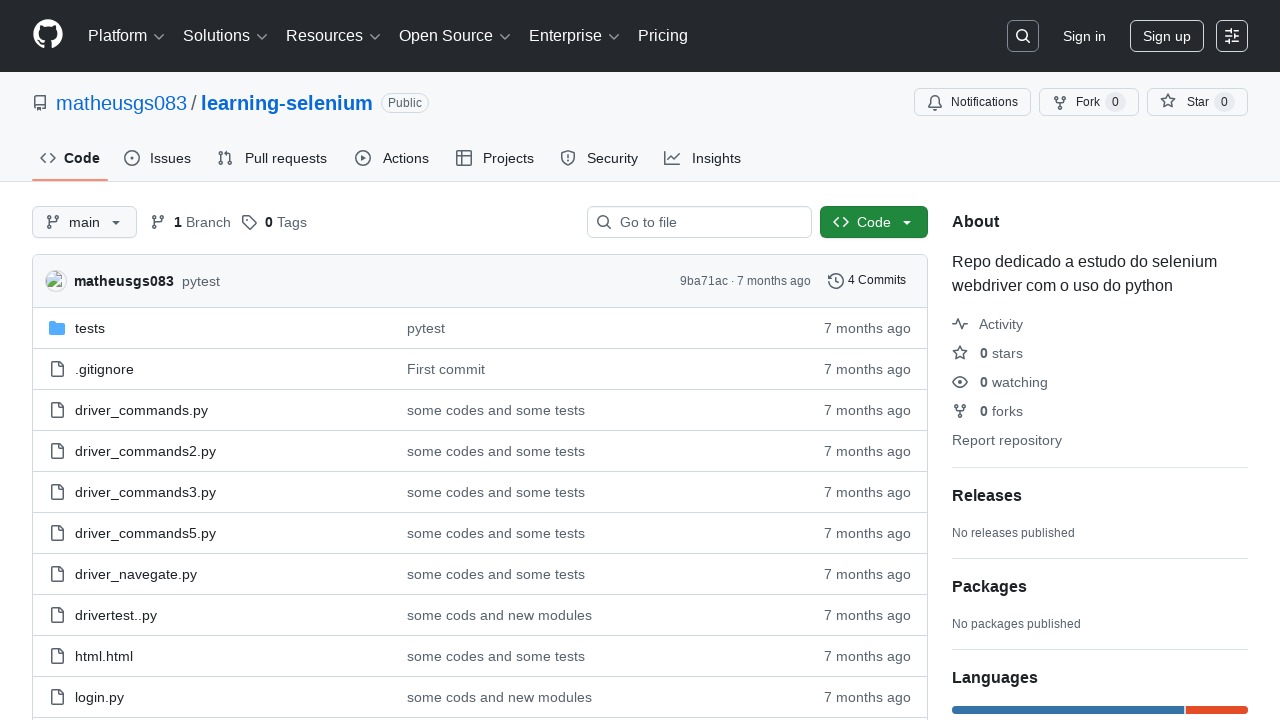

Navigated back to previous page
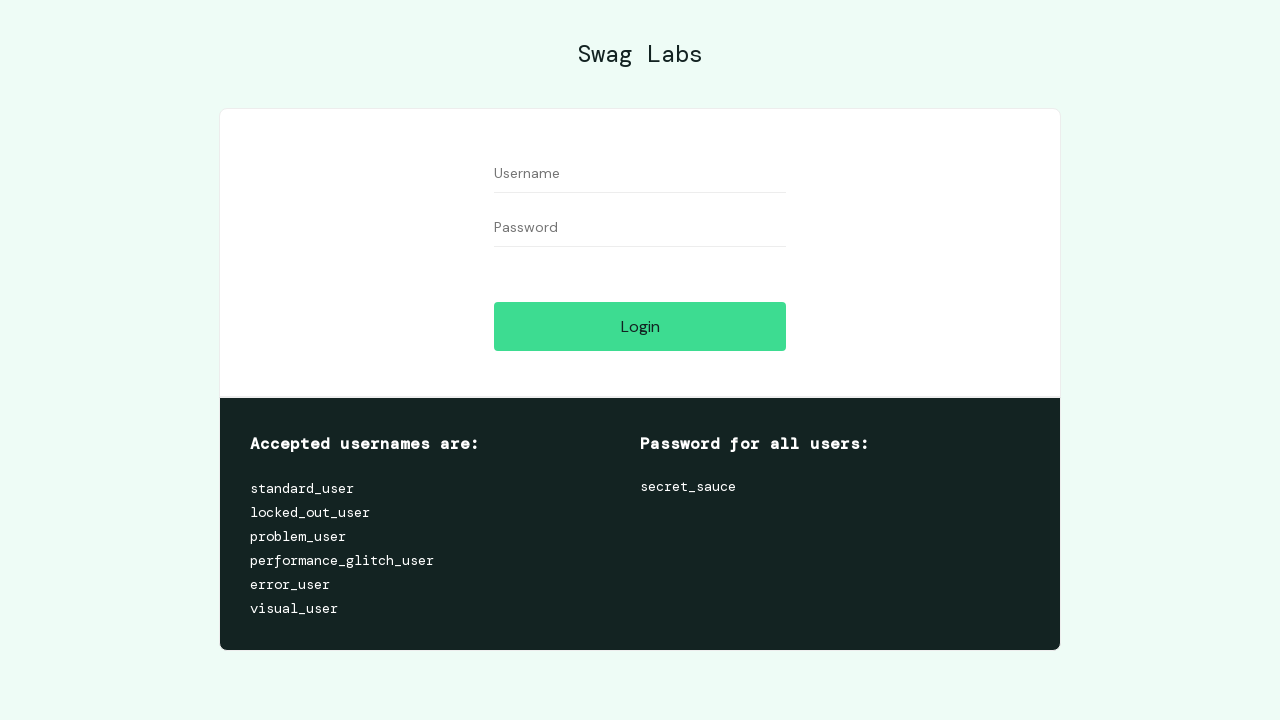

Navigated forward to next page
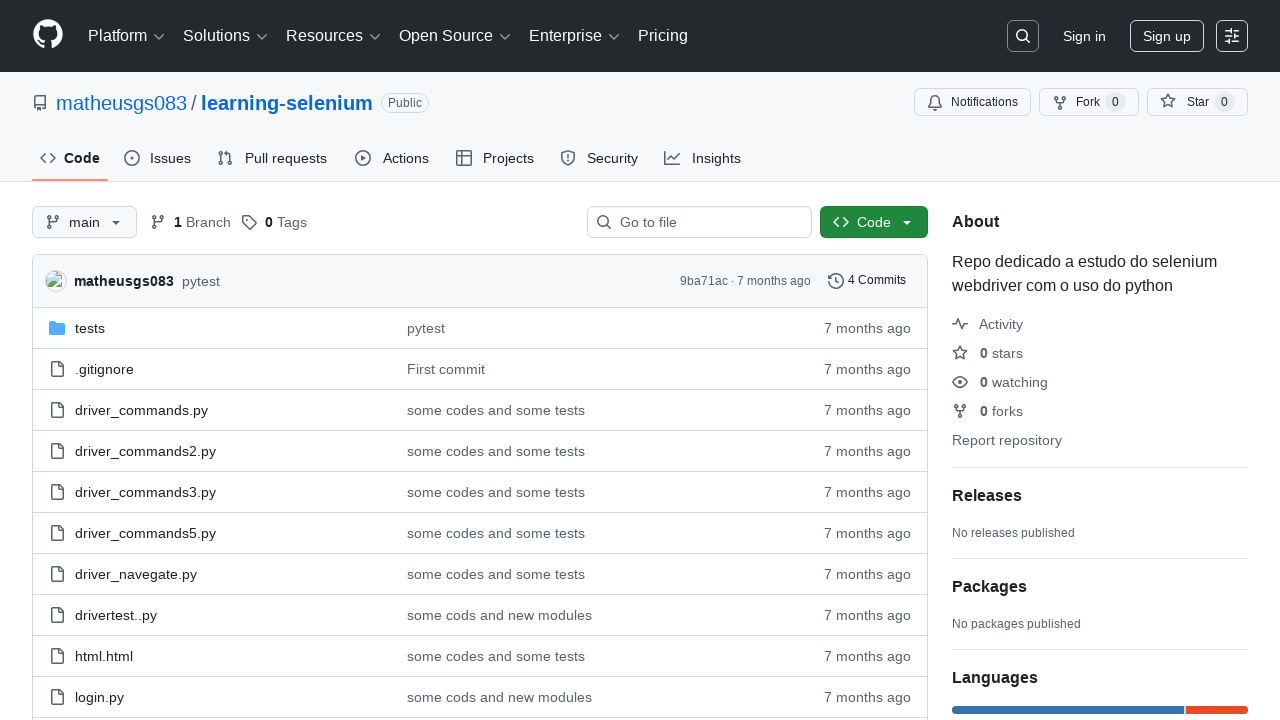

Opened new tab 1
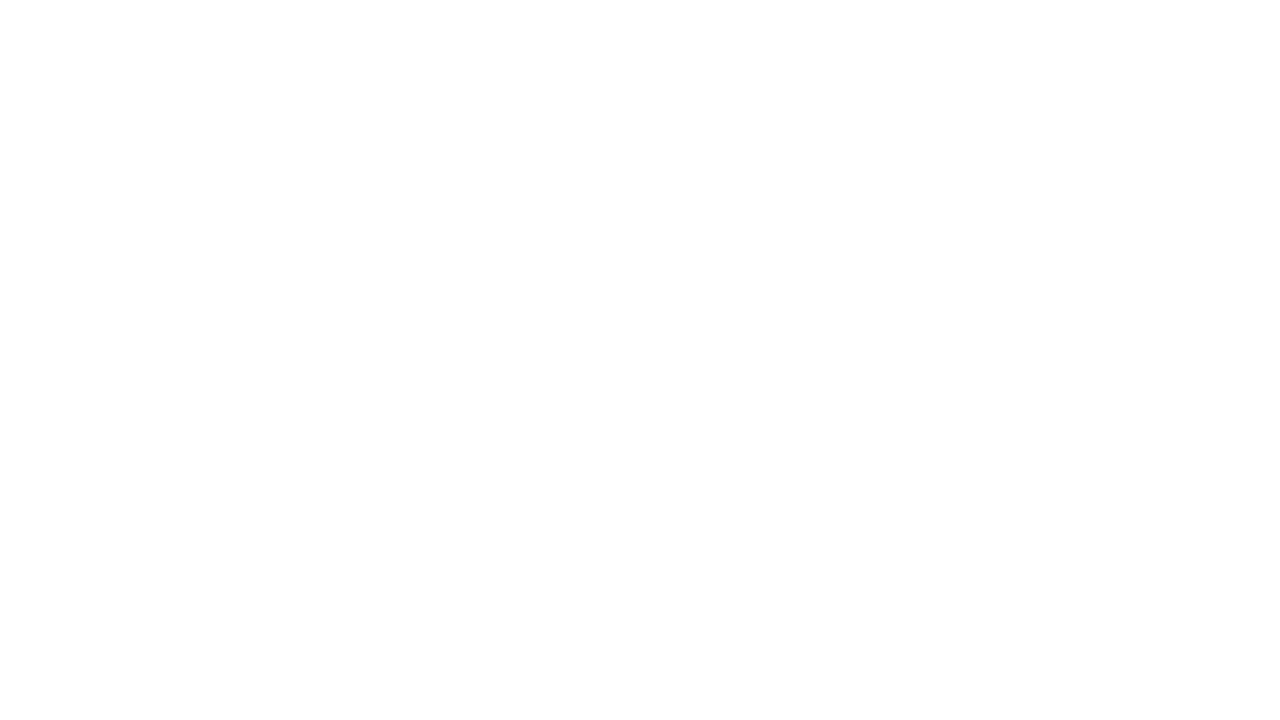

Opened new tab 2
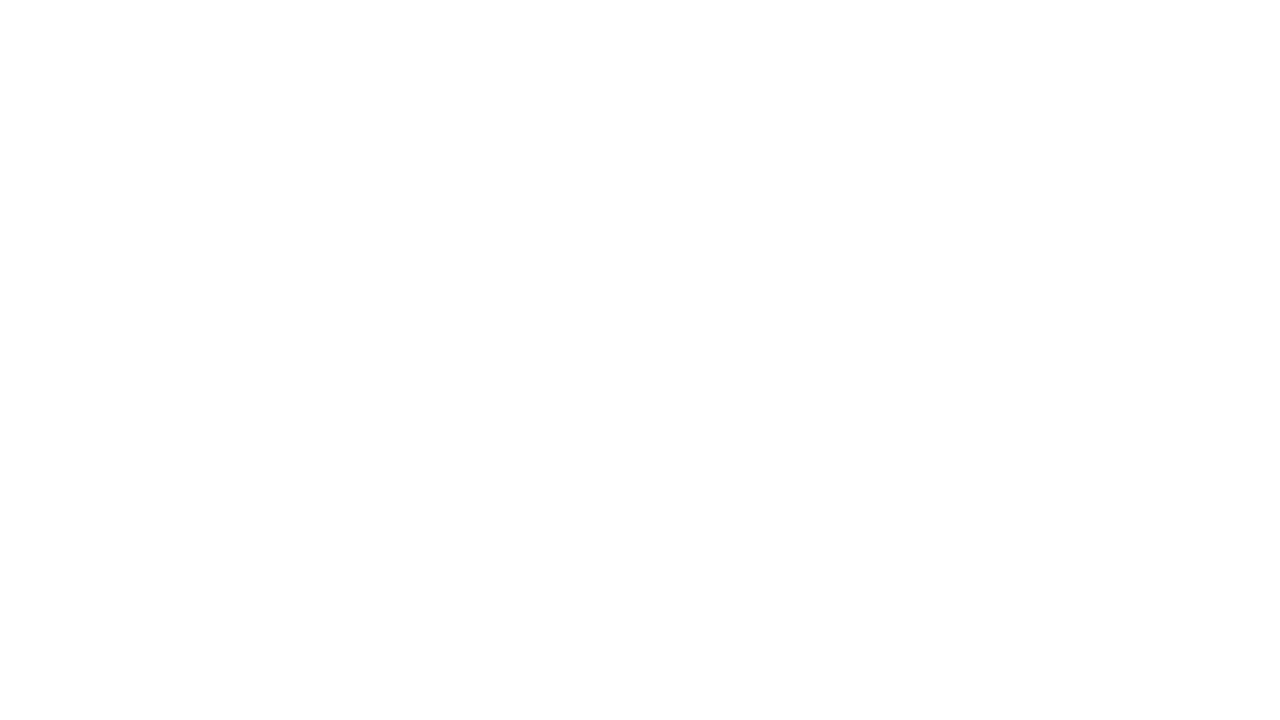

Closed tab 2
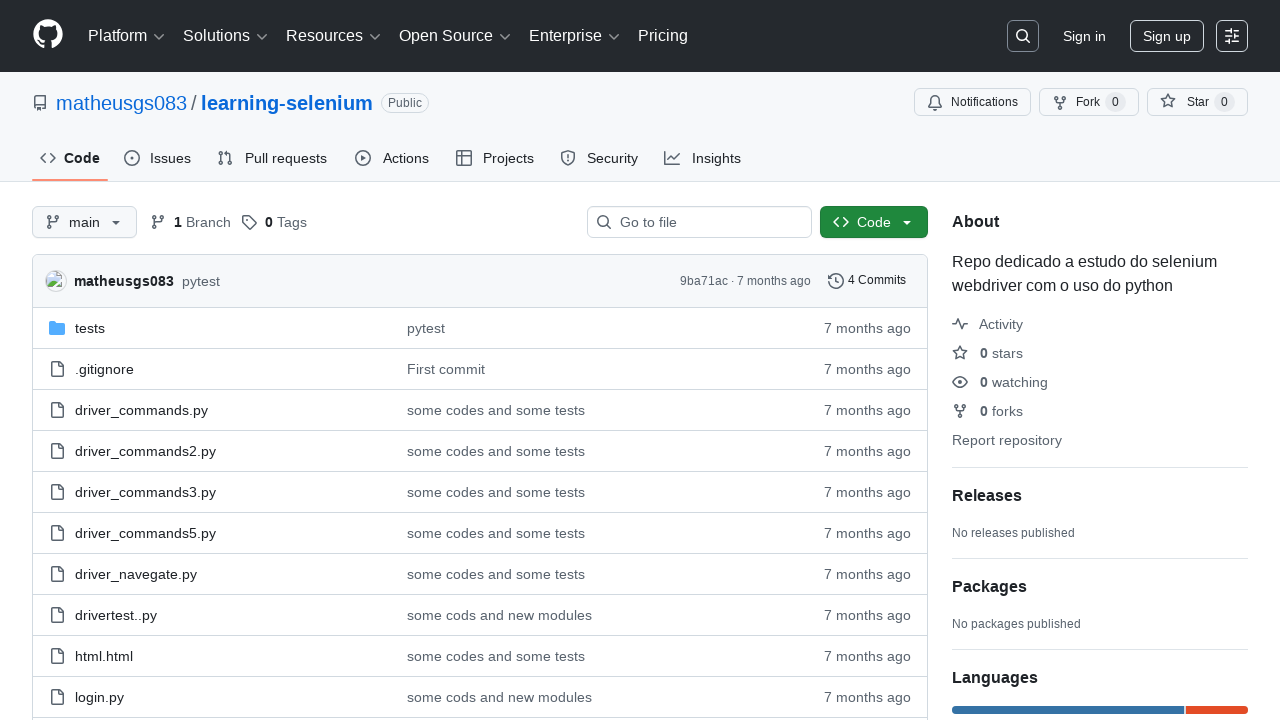

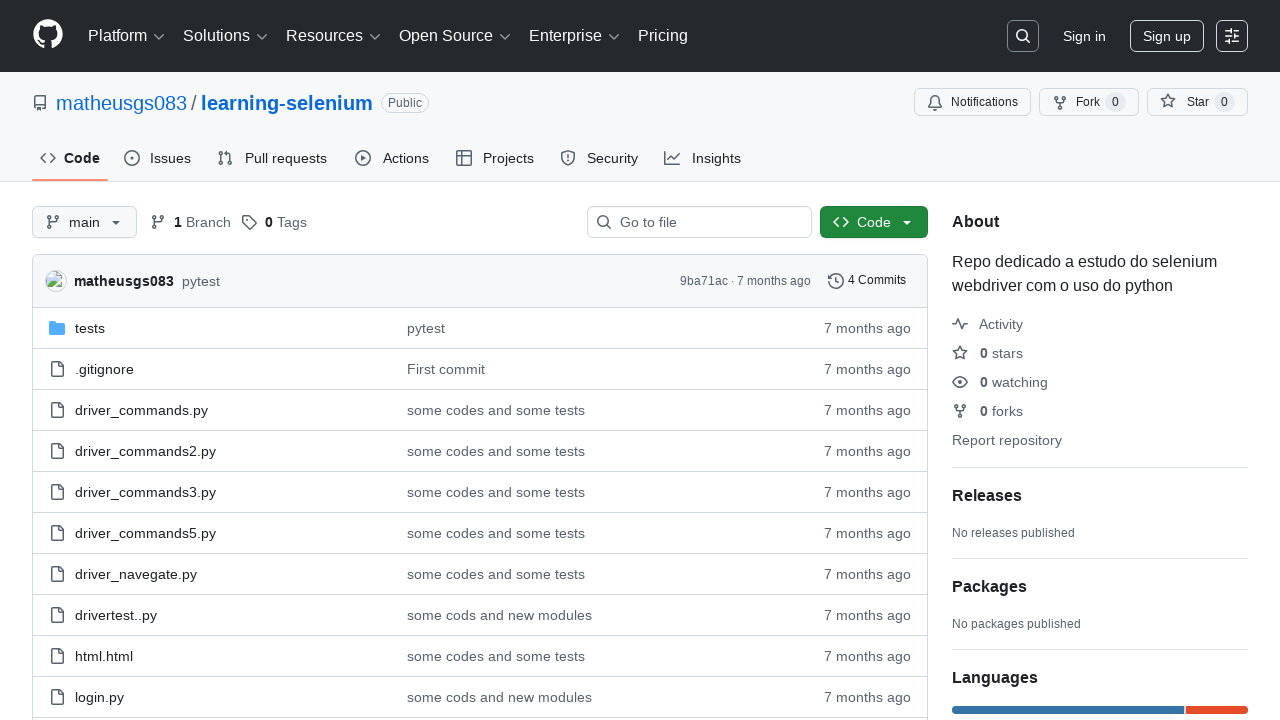